Tests that edits are saved when the input loses focus (blur event)

Starting URL: https://demo.playwright.dev/todomvc

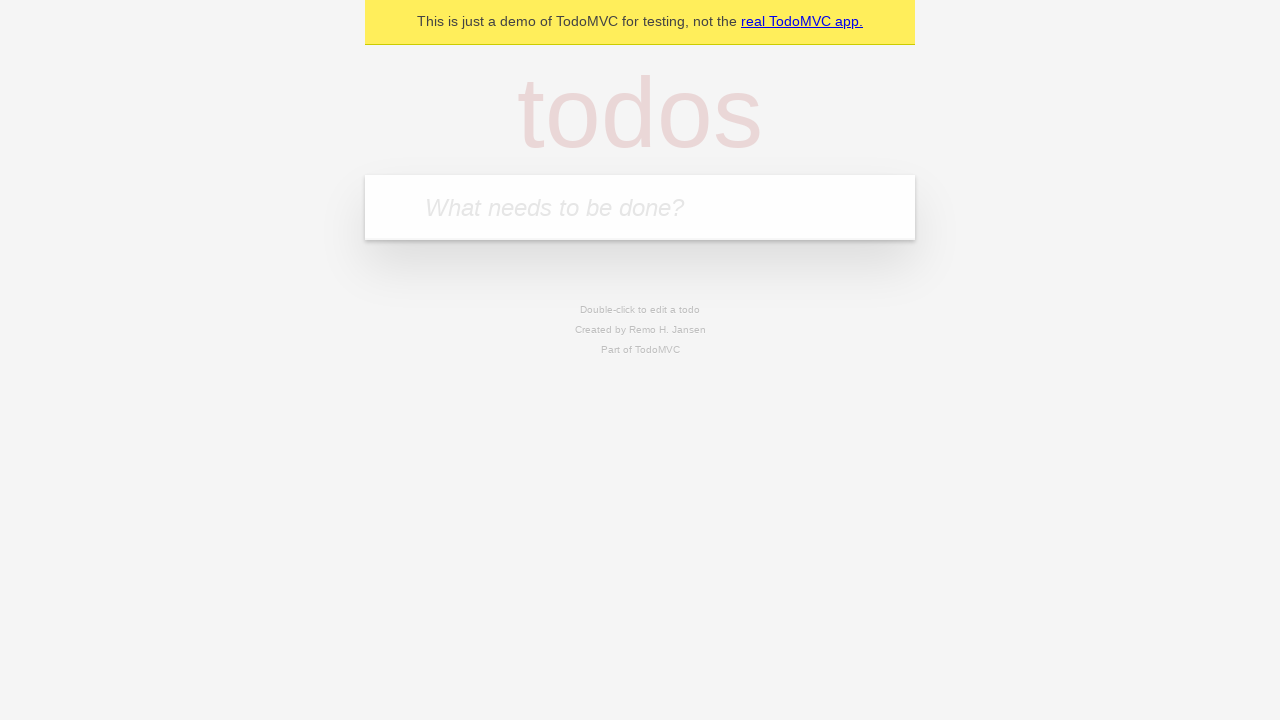

Filled todo input with 'buy some cheese' on internal:attr=[placeholder="What needs to be done?"i]
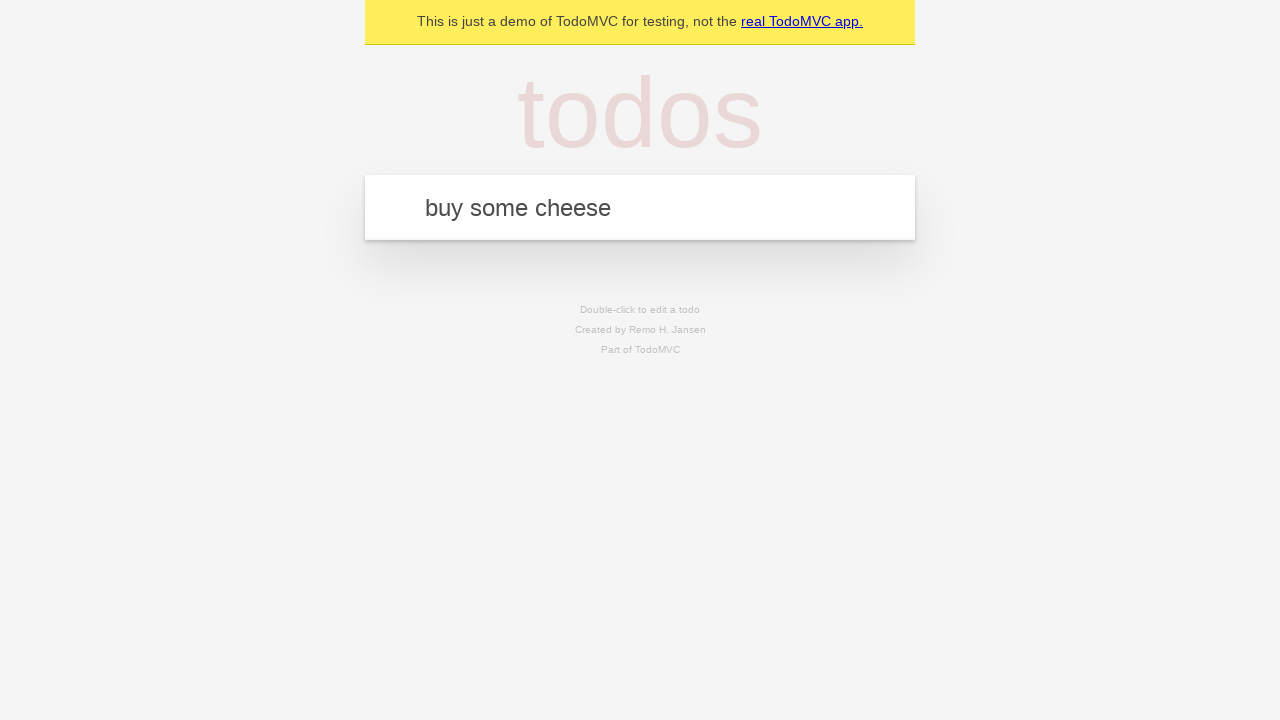

Pressed Enter to create first todo item on internal:attr=[placeholder="What needs to be done?"i]
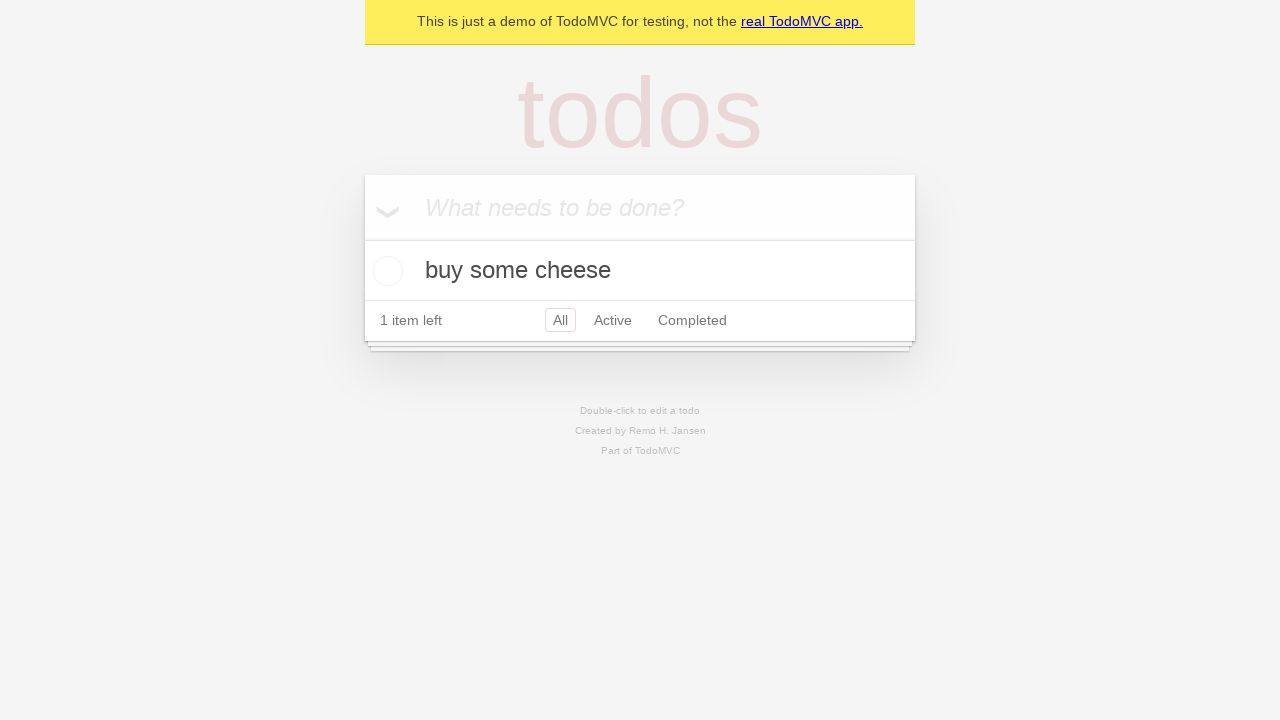

Filled todo input with 'feed the cat' on internal:attr=[placeholder="What needs to be done?"i]
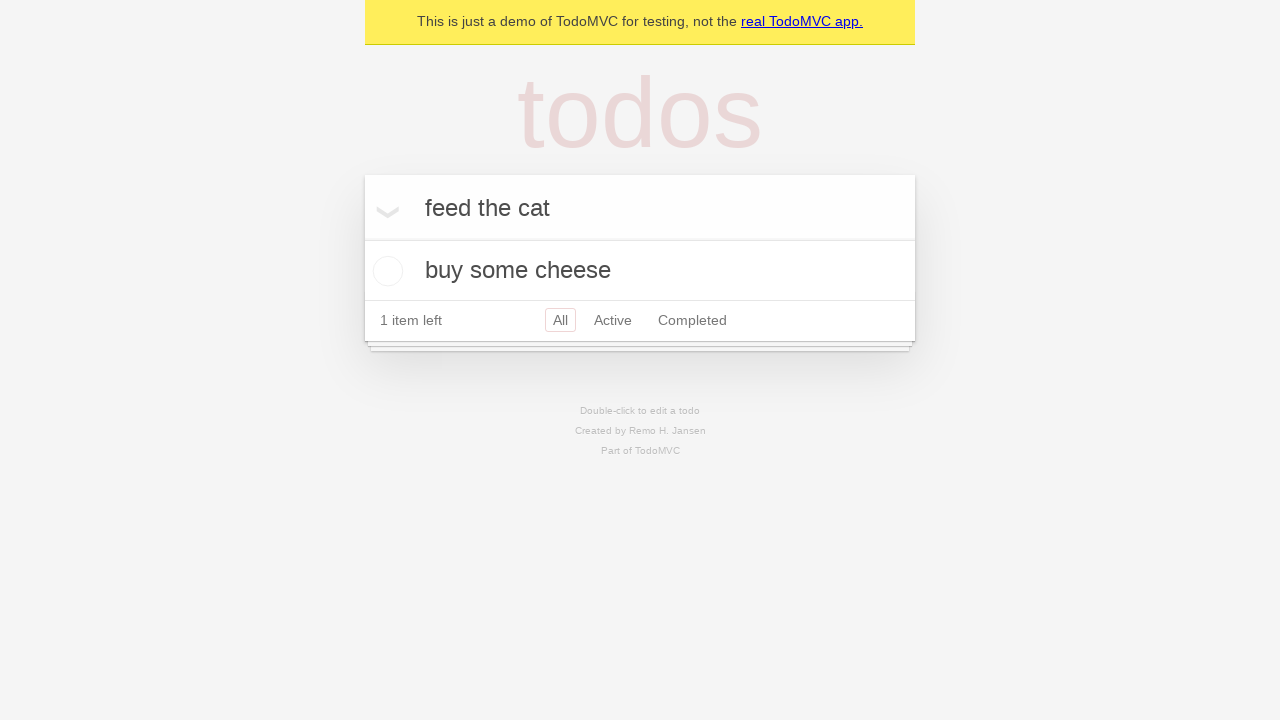

Pressed Enter to create second todo item on internal:attr=[placeholder="What needs to be done?"i]
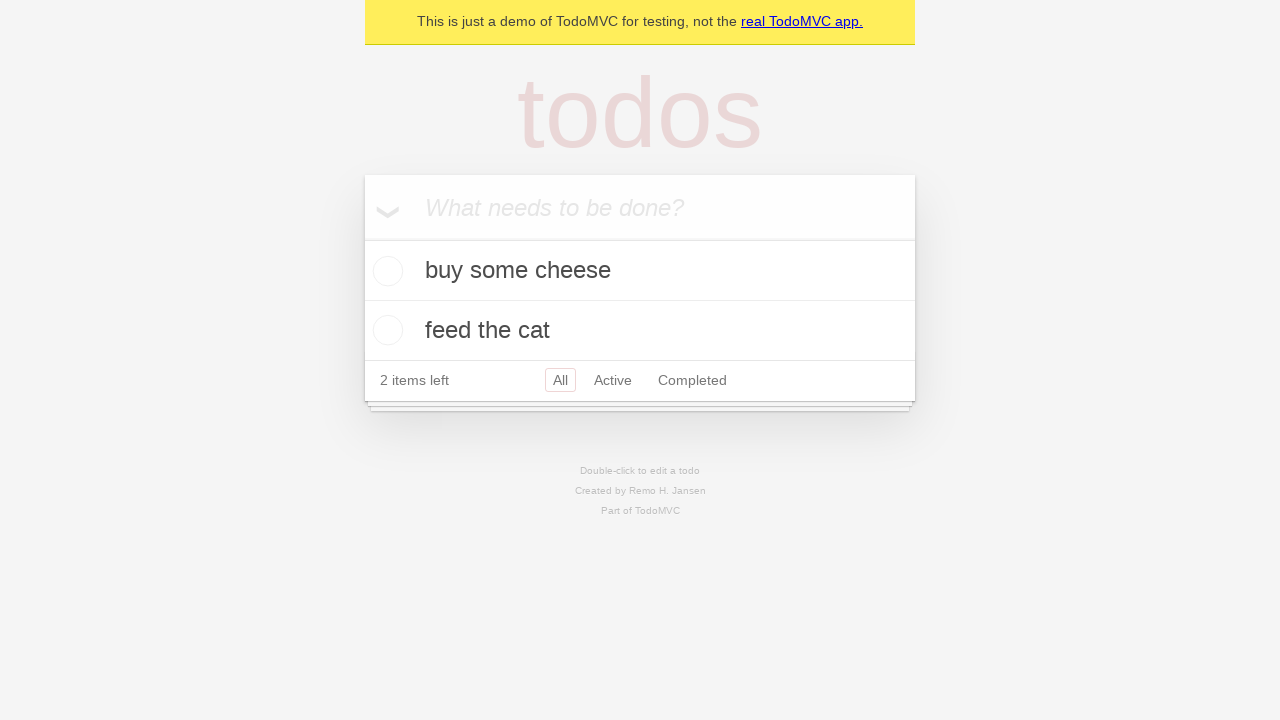

Filled todo input with 'book a doctors appointment' on internal:attr=[placeholder="What needs to be done?"i]
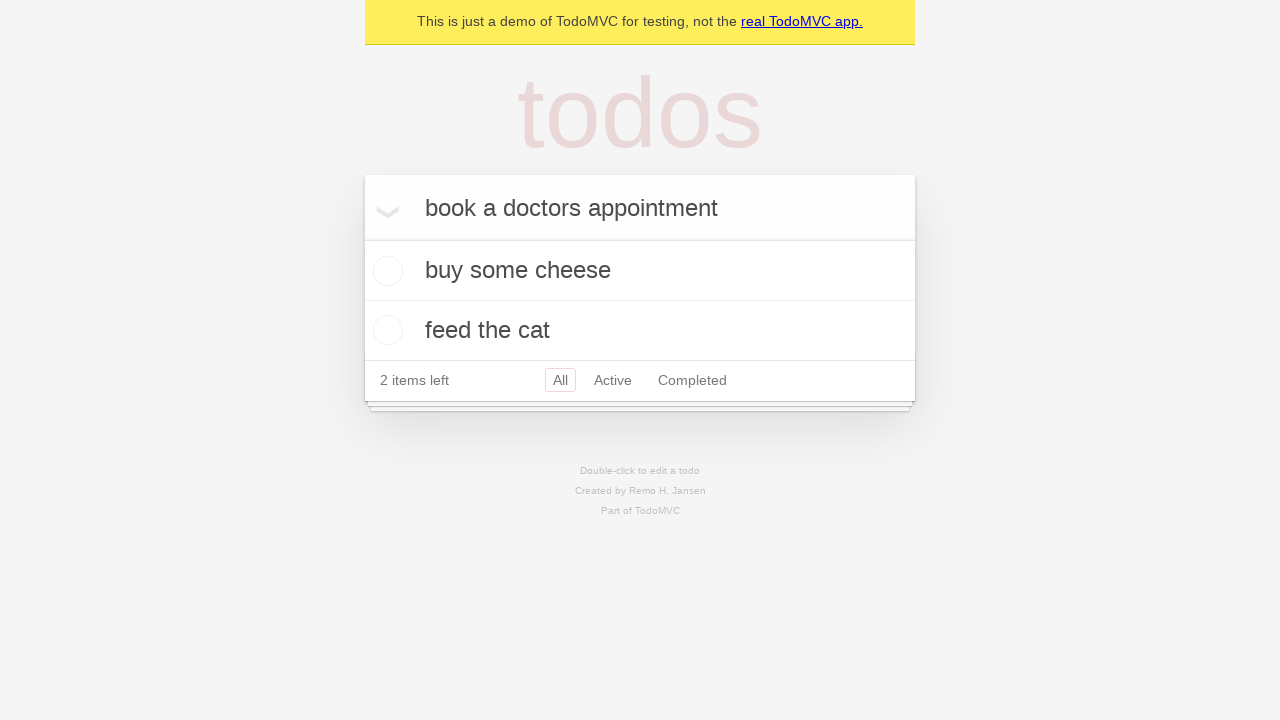

Pressed Enter to create third todo item on internal:attr=[placeholder="What needs to be done?"i]
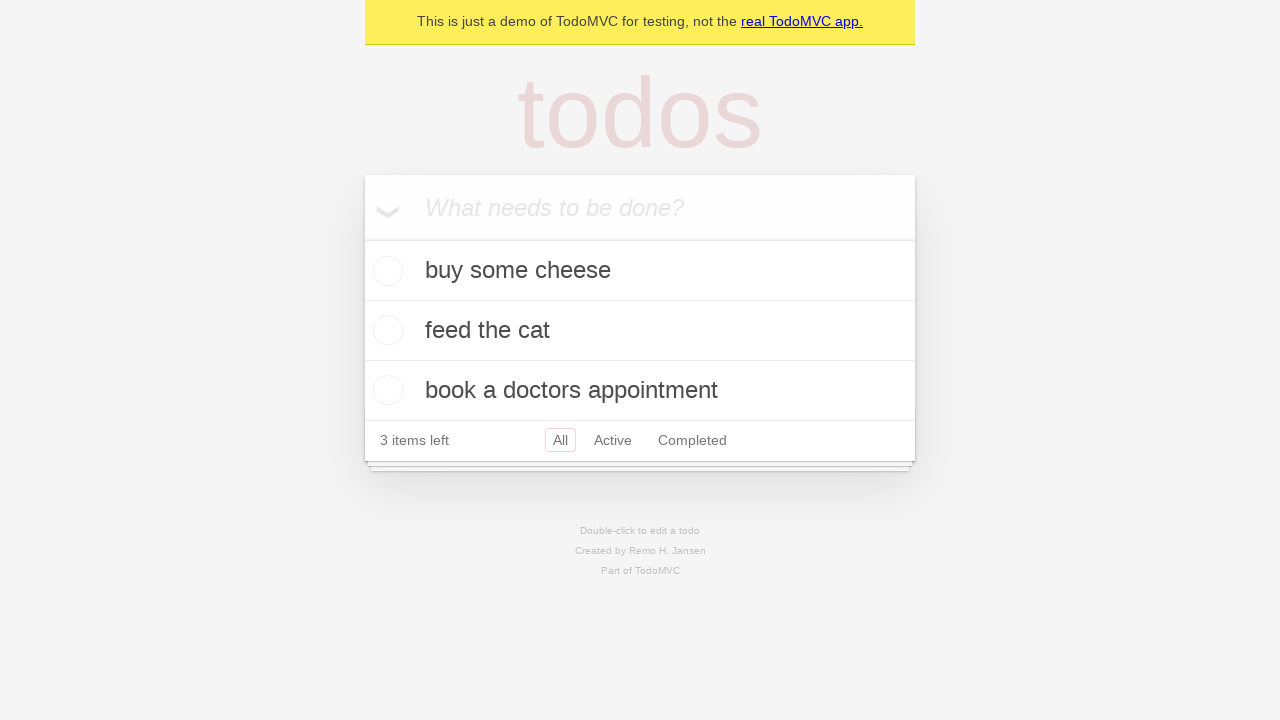

Double-clicked second todo item to enter edit mode at (640, 331) on internal:testid=[data-testid="todo-item"s] >> nth=1
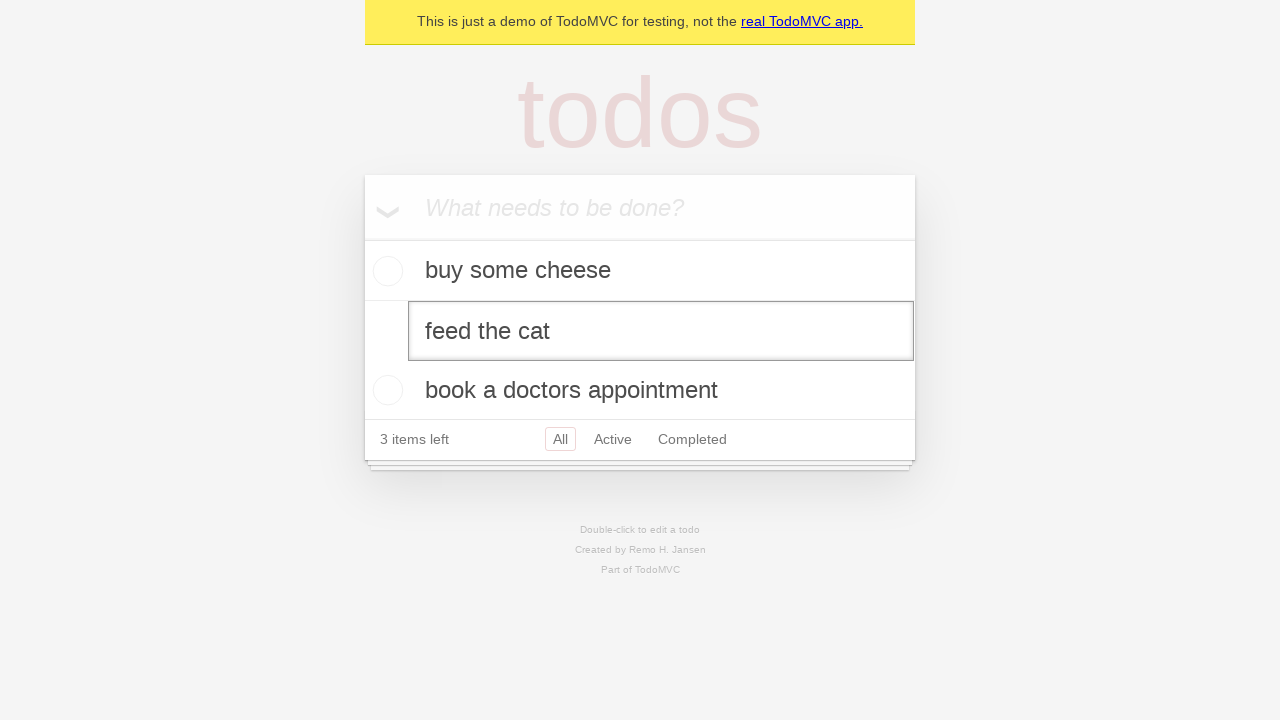

Filled edit textbox with 'buy some sausages' on internal:testid=[data-testid="todo-item"s] >> nth=1 >> internal:role=textbox[nam
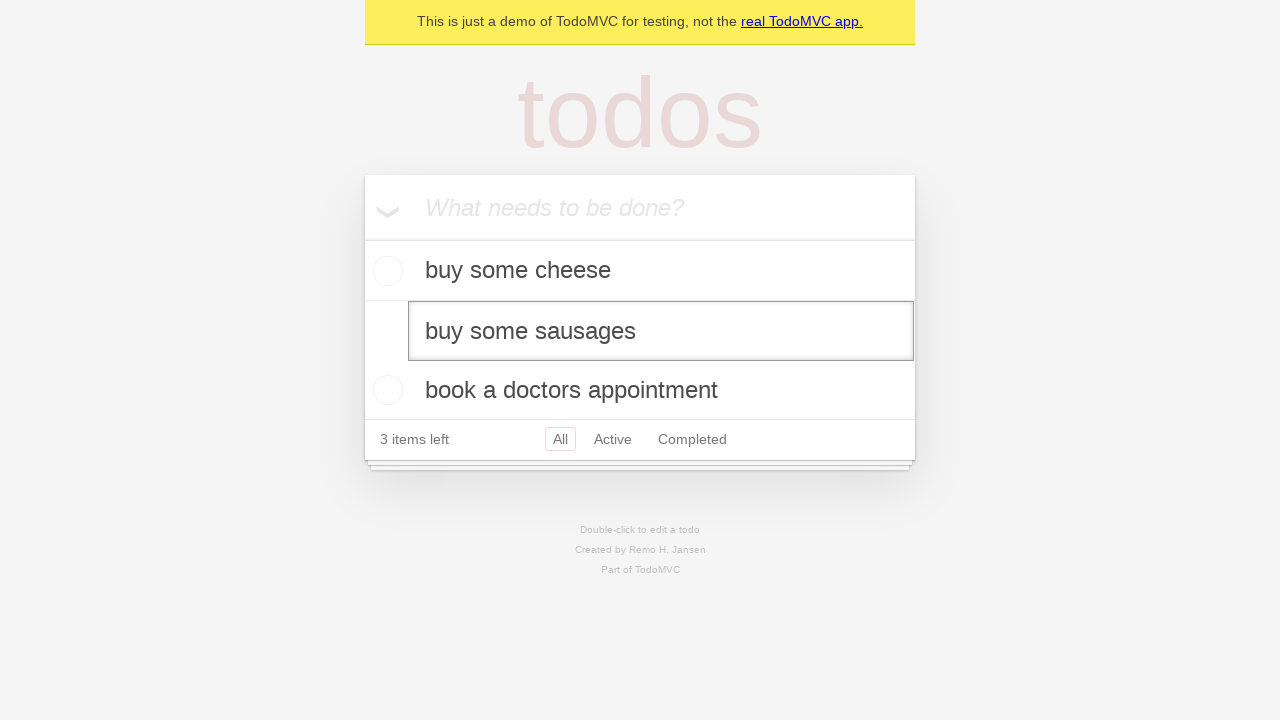

Dispatched blur event to trigger save on the edited todo item
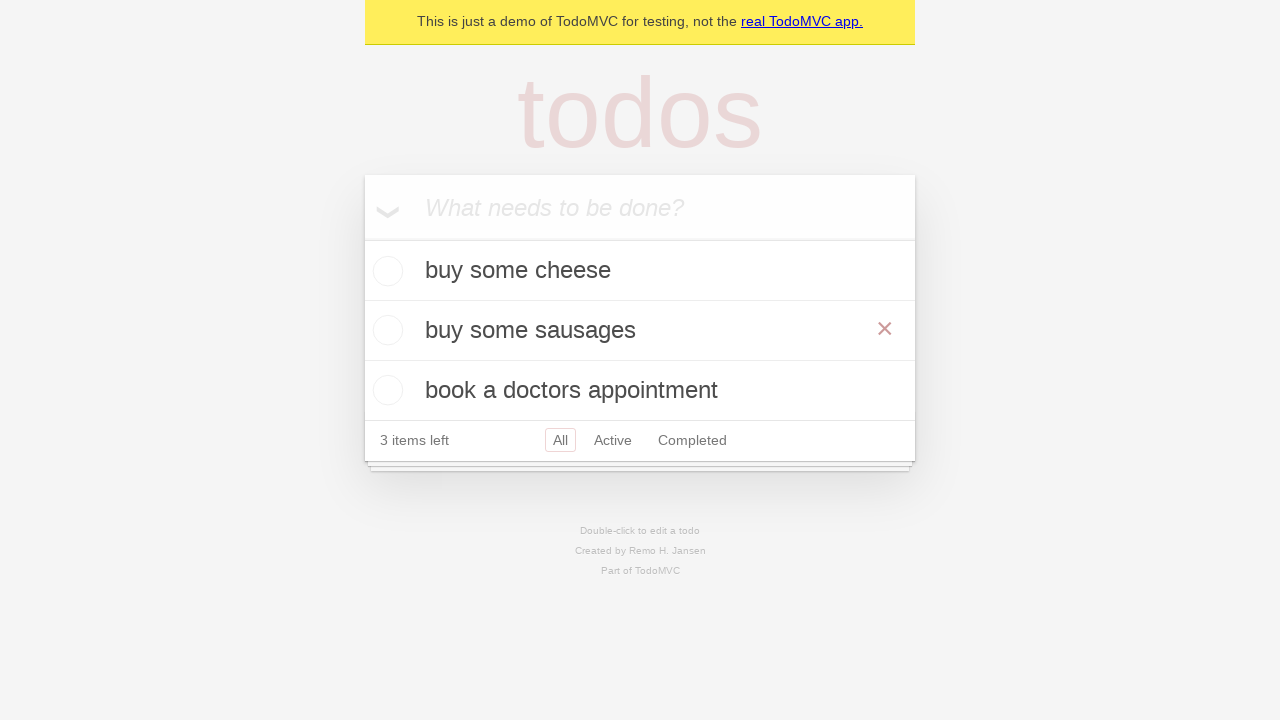

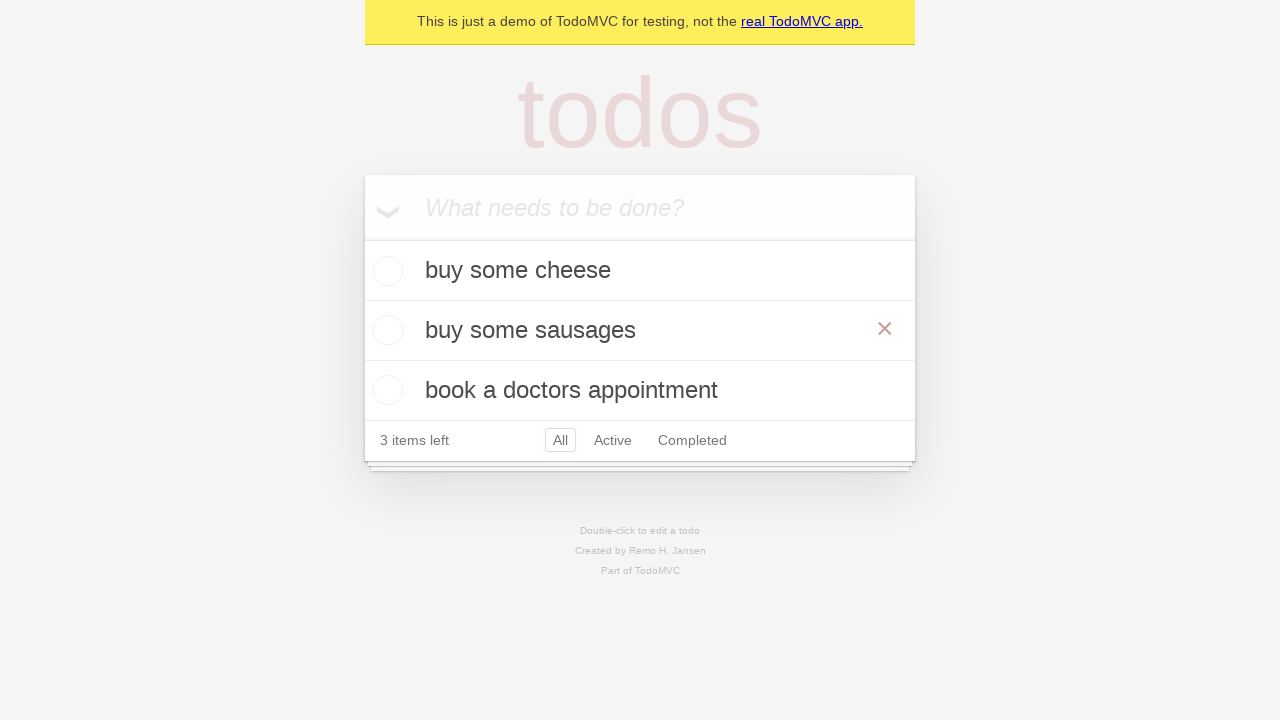